Tests double-click functionality by performing a double-click action on a specific element on the Omayo blog test page

Starting URL: https://omayo.blogspot.com/

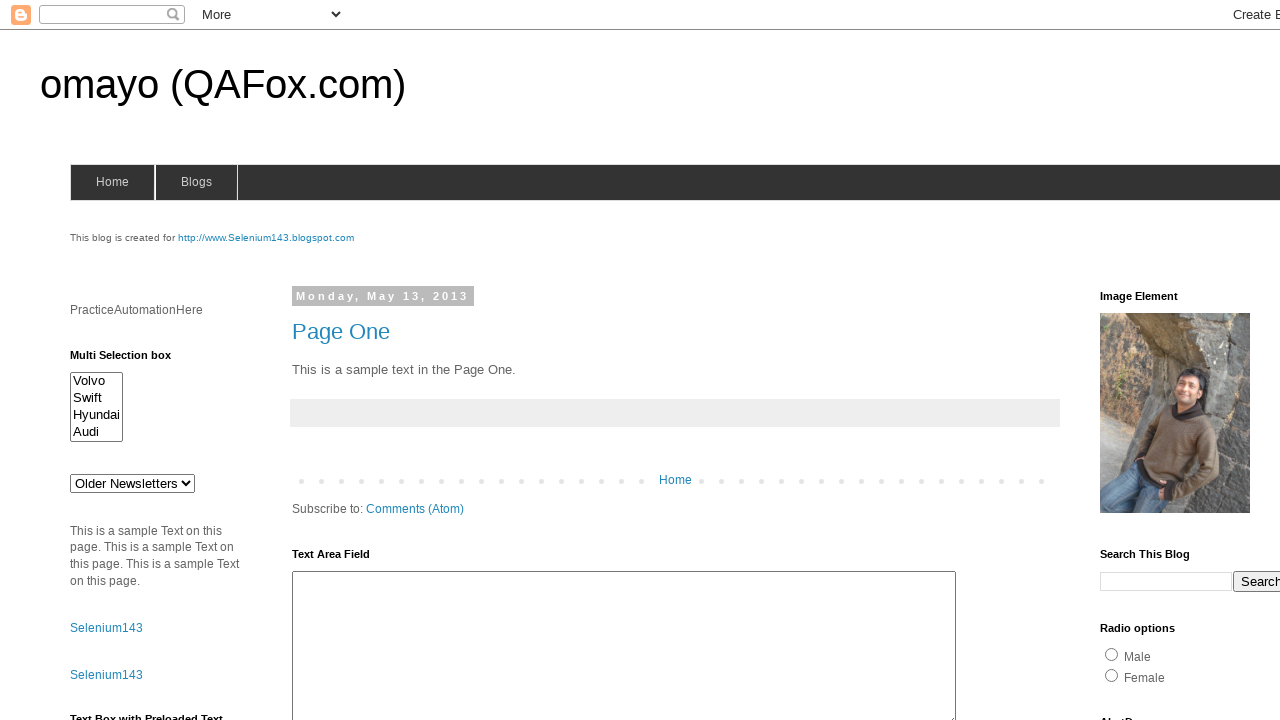

Located double-click test element on Omayo blog page
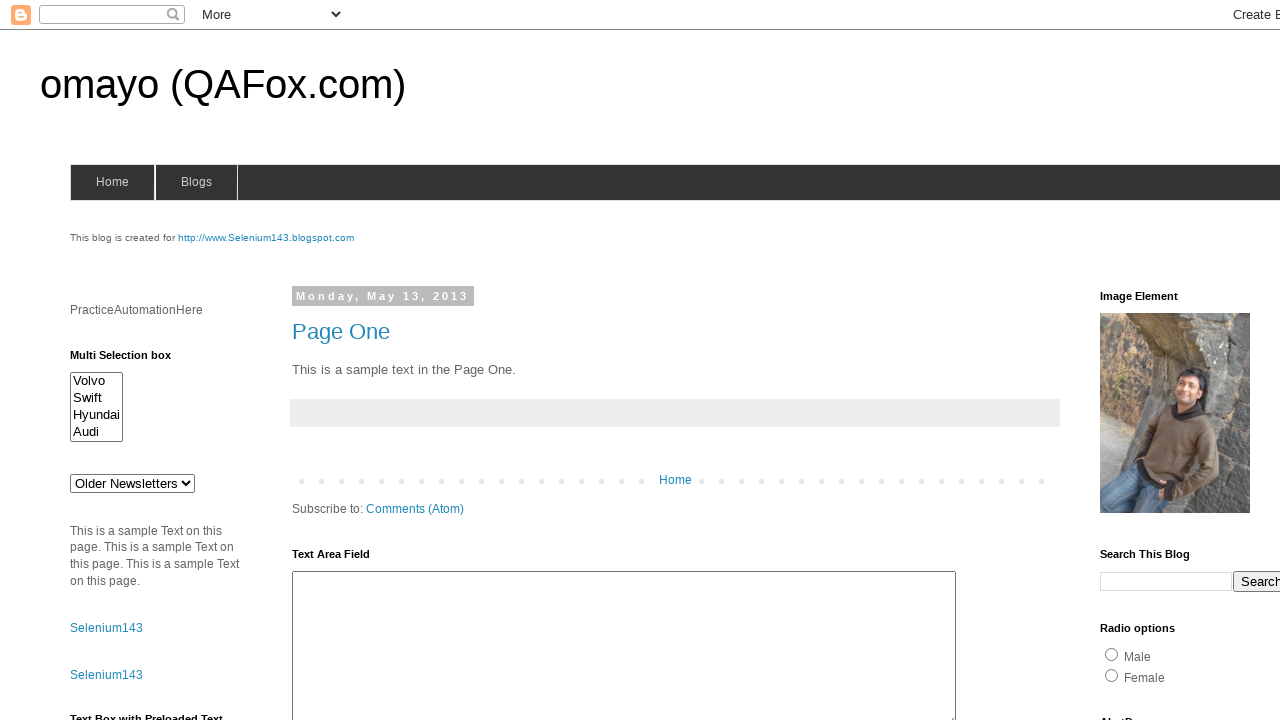

Performed double-click action on test element at (1185, 361) on xpath=//p[@id='testdoubleclick']
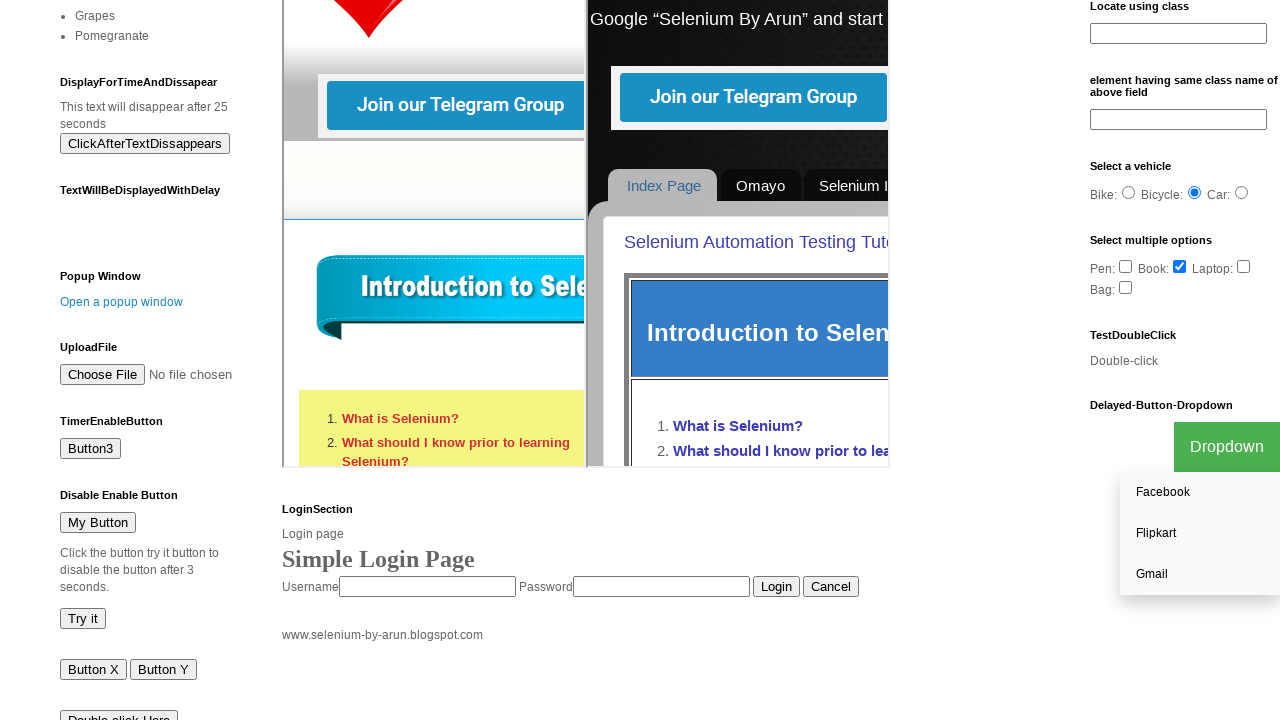

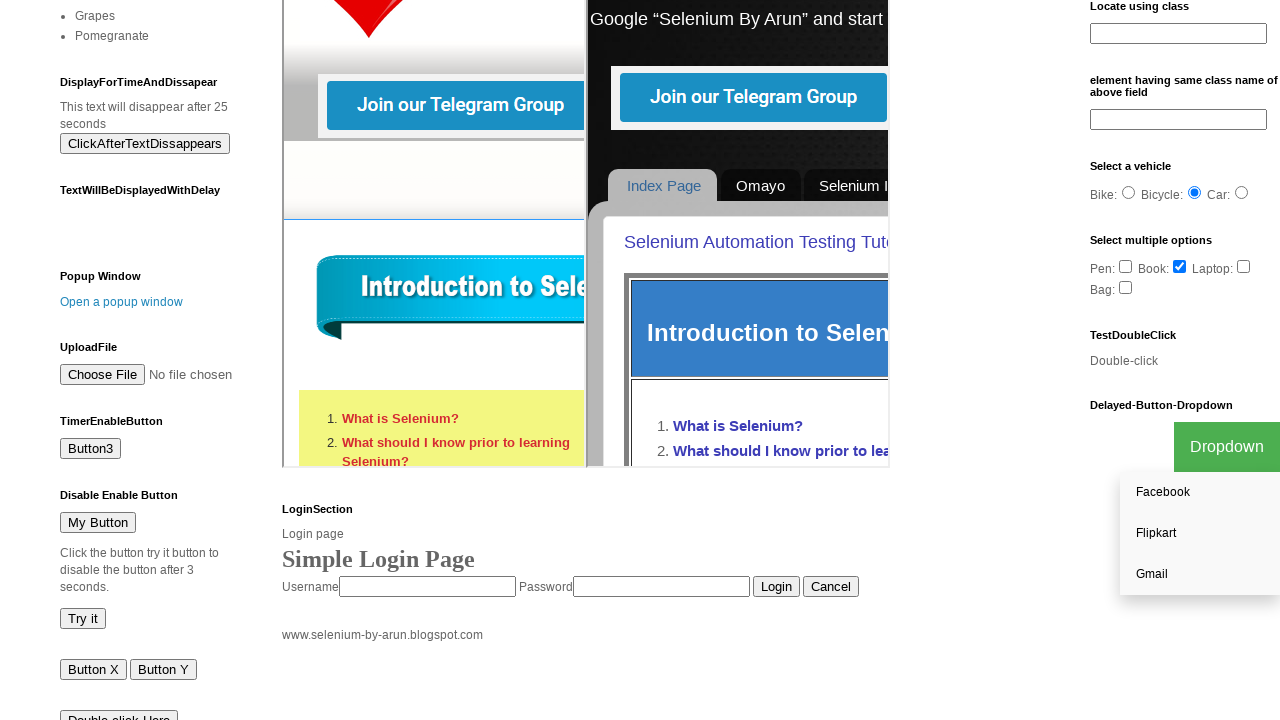